Tests login form validation by entering password without username and verifying the username required error message

Starting URL: https://www.saucedemo.com/

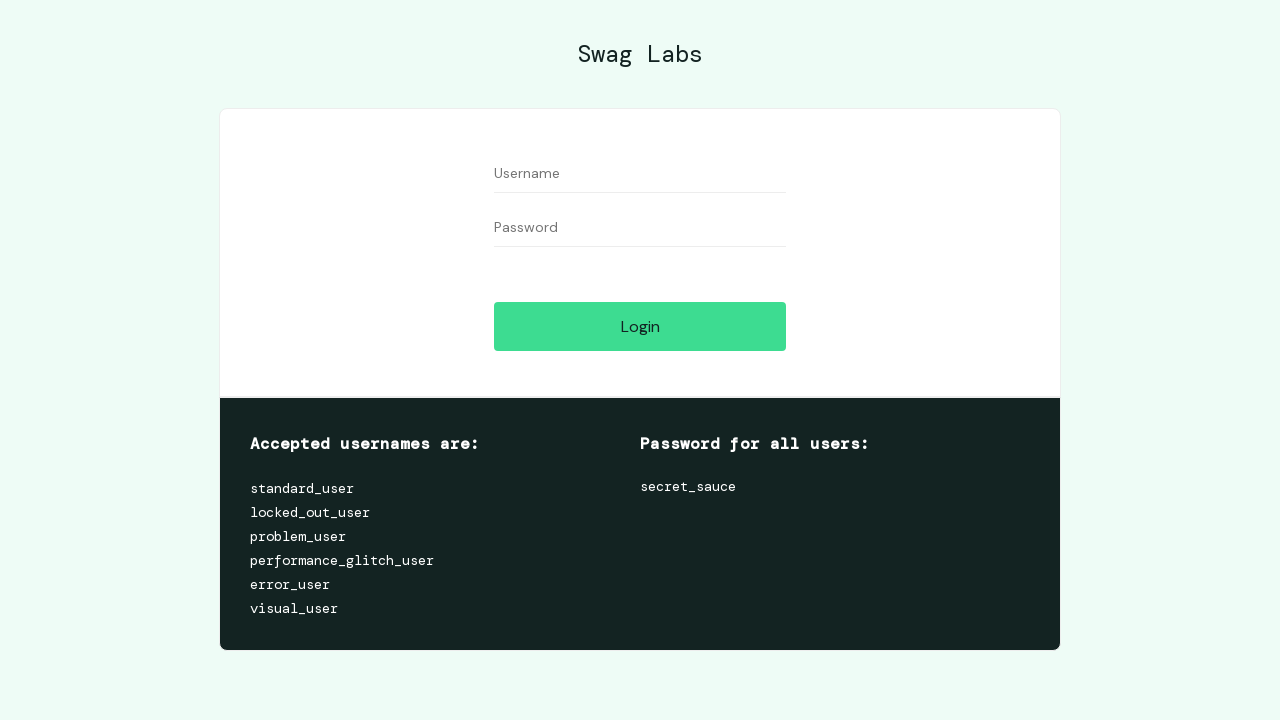

Filled password field with 'secret_sauce' on input[name='password']
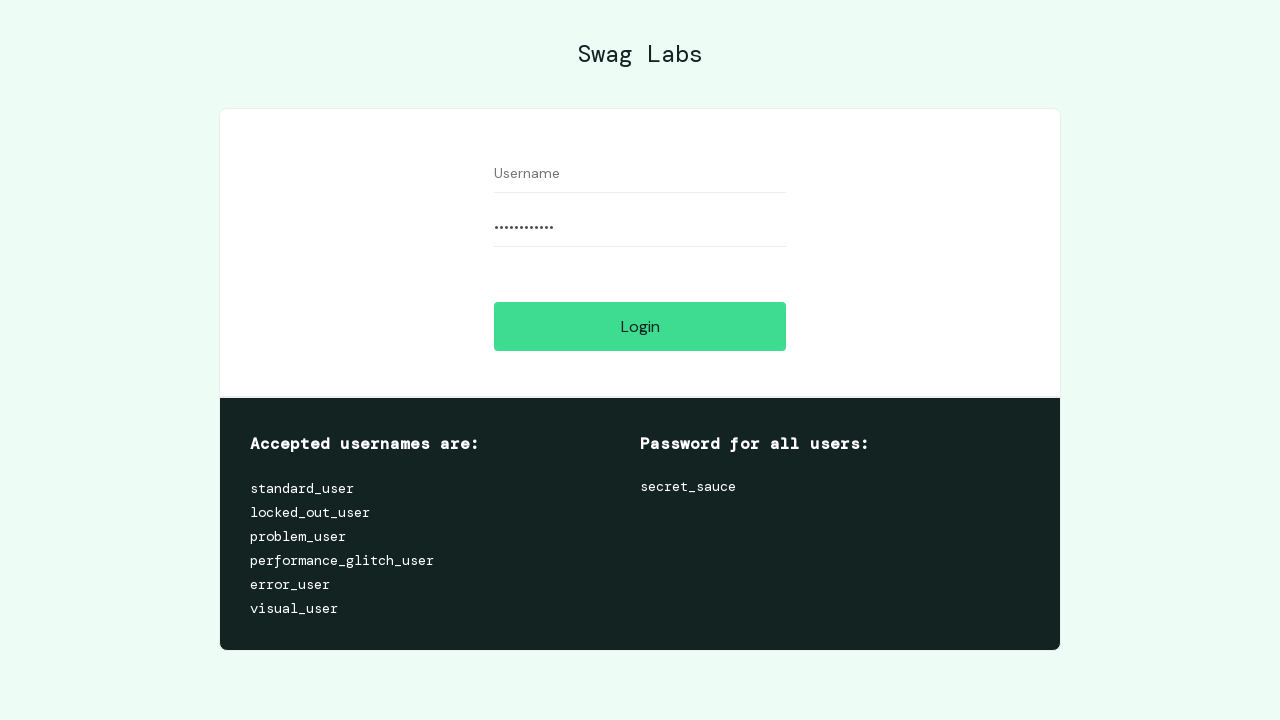

Clicked login button without entering username at (640, 326) on #login-button
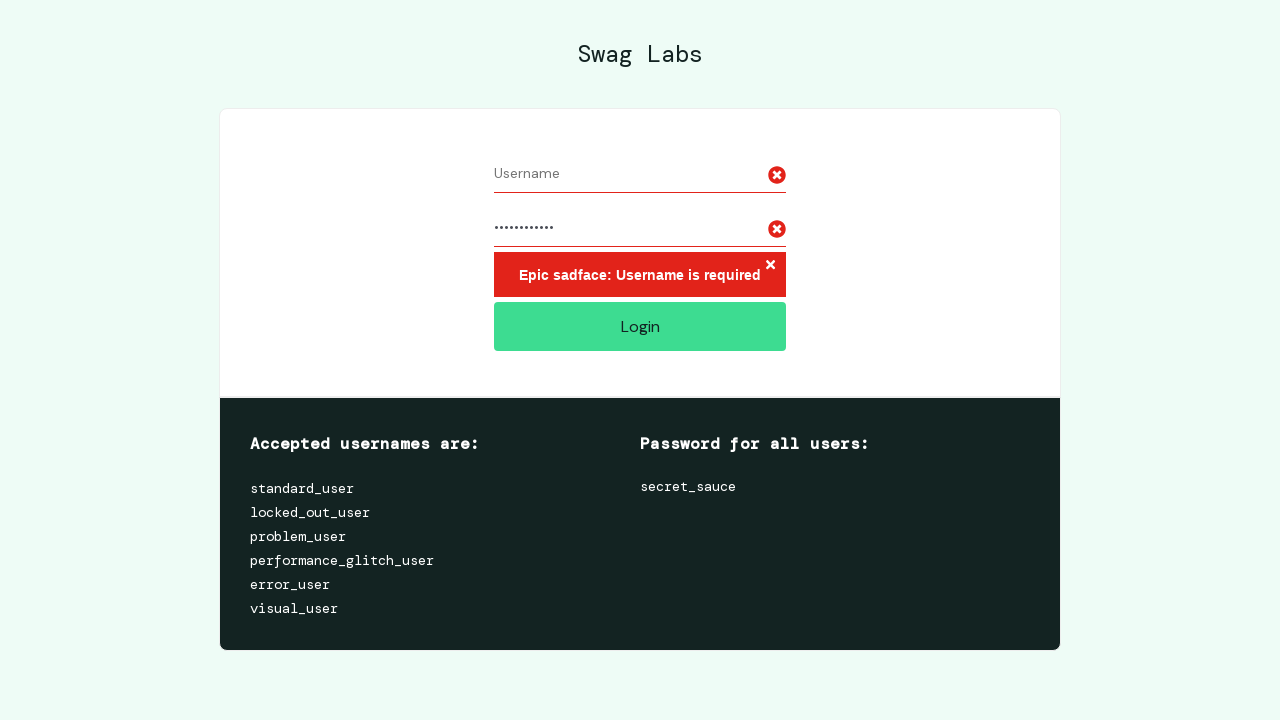

Username required error message is now visible
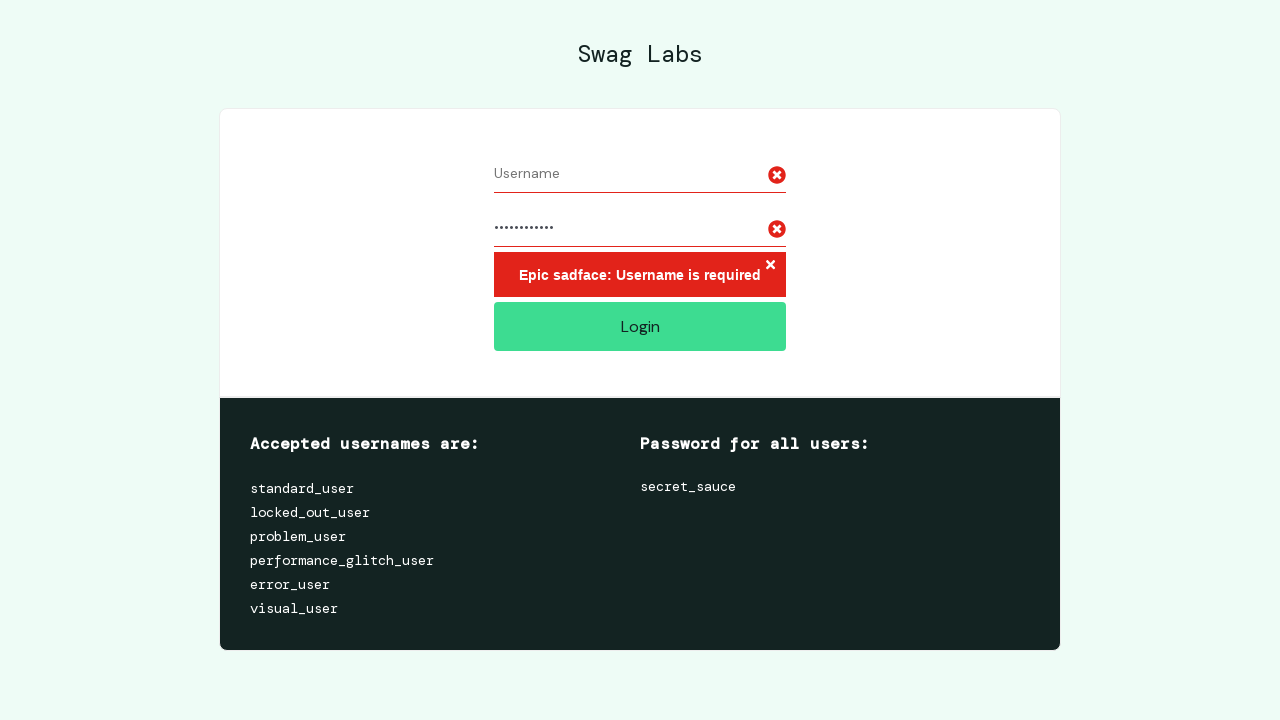

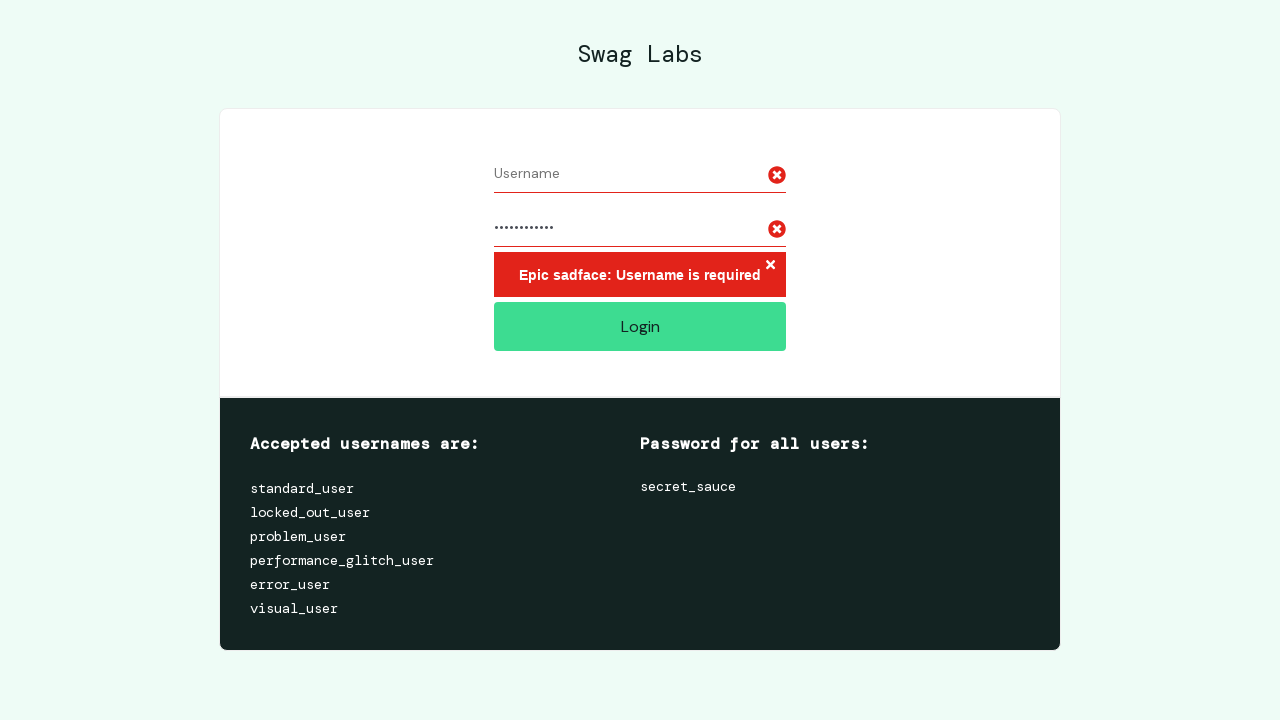